Tests various wait conditions on a practice page including visibility, invisibility, clickability, and text changes by clicking buttons and waiting for elements to change state

Starting URL: https://www.leafground.com/waits.xhtml

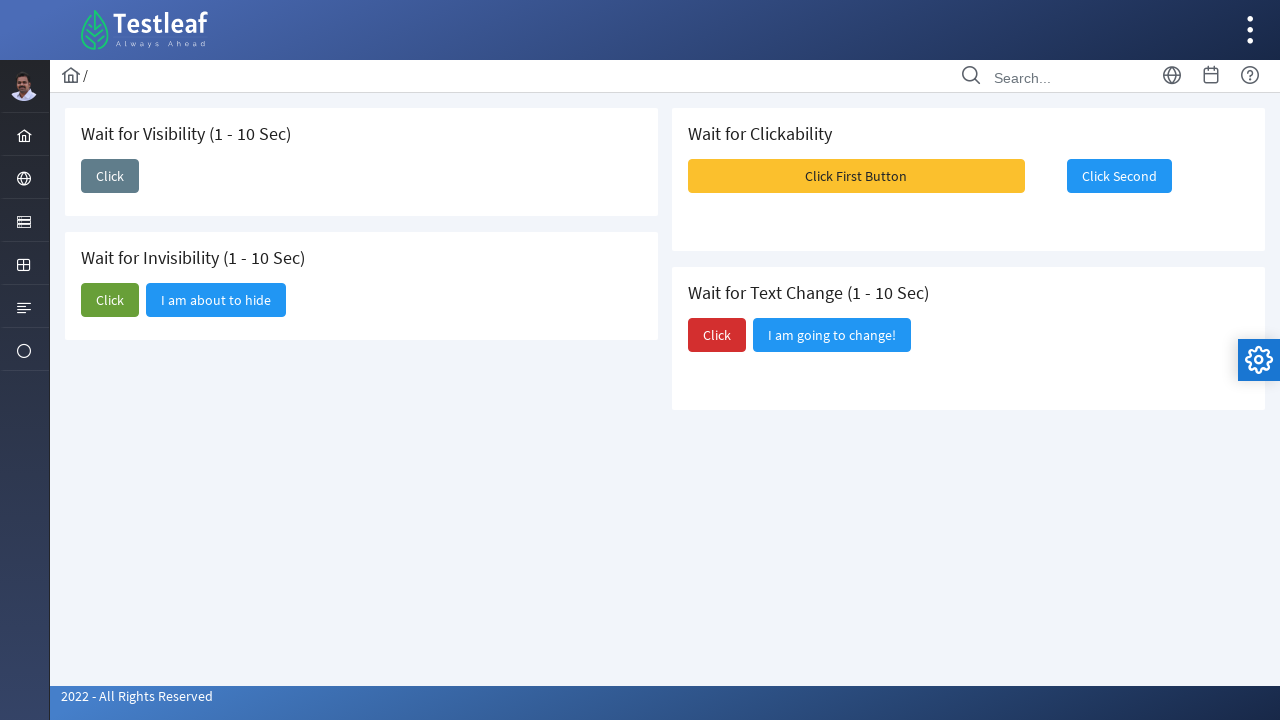

Clicked the first 'Click' button to trigger visibility test at (110, 176) on xpath=(//span[text()='Click'])[1]
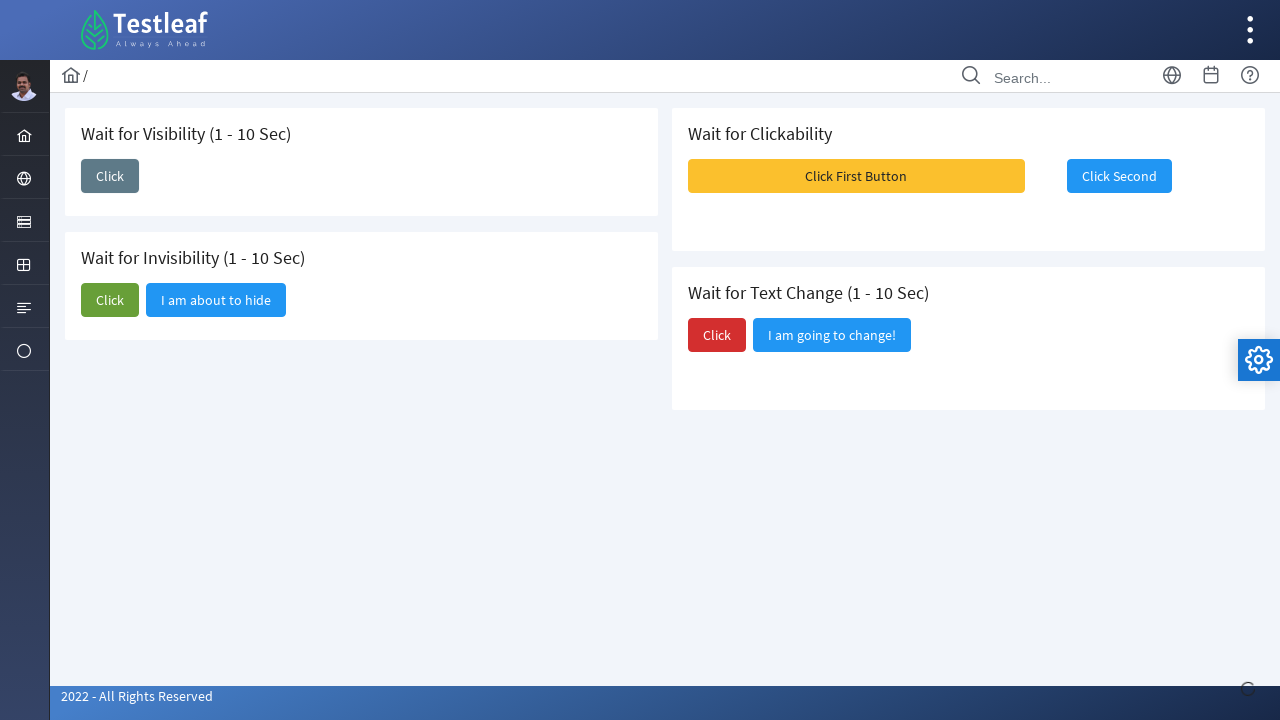

Waited for 'I am here' element to become visible
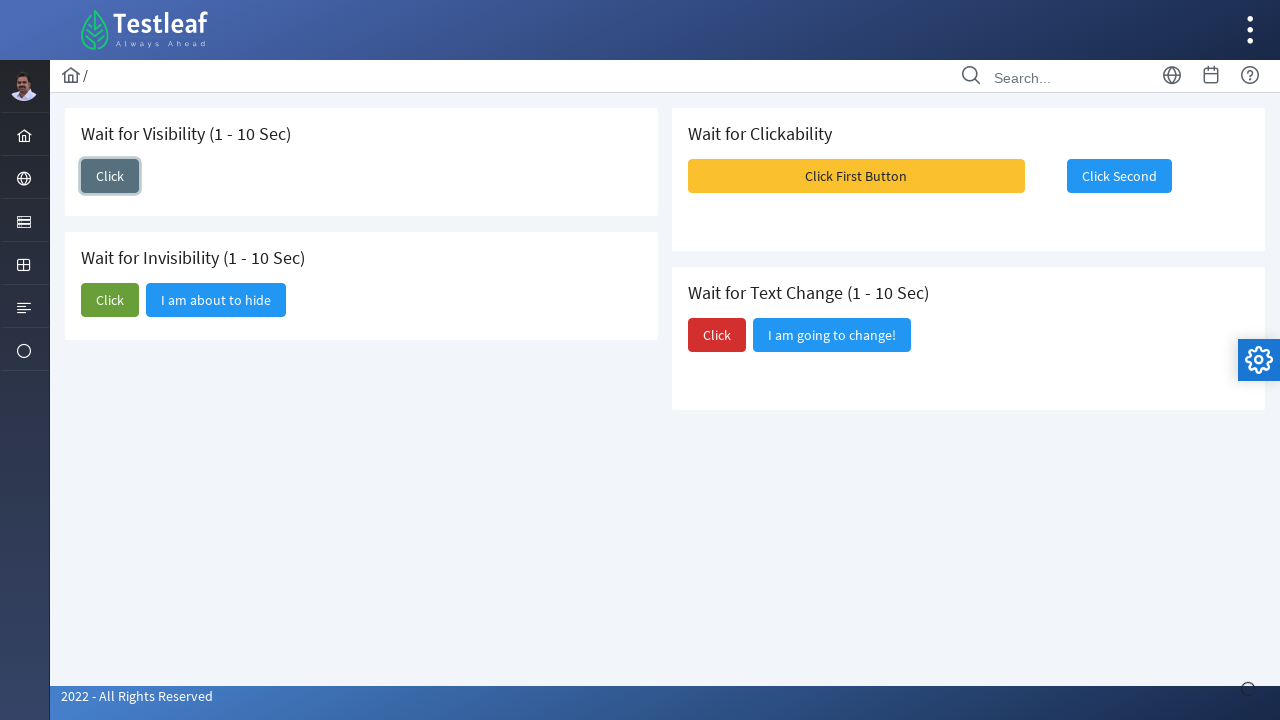

Clicked the second 'Click' button to trigger invisibility test at (110, 300) on xpath=(//span[text()='Click'])[2]
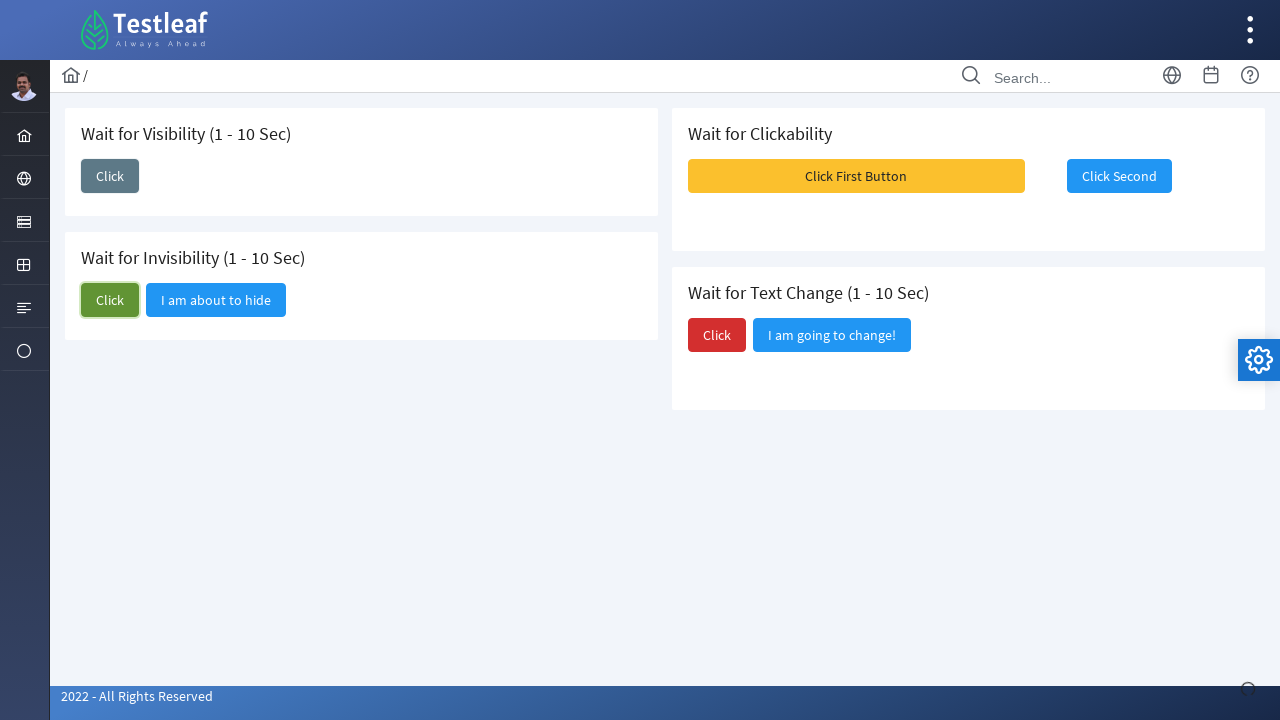

Waited for 'I am about to hide' element to become invisible
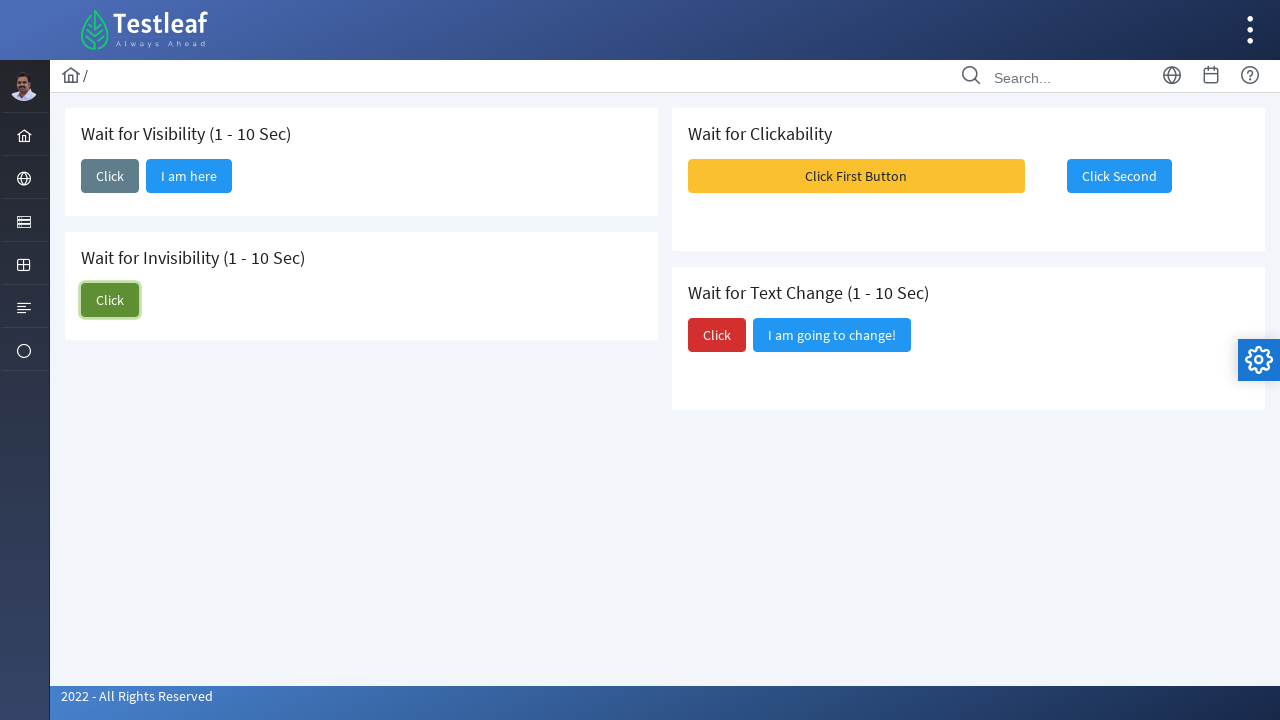

Clicked 'Click First Button' to trigger clickability test at (856, 176) on xpath=//span[text()='Click First Button']
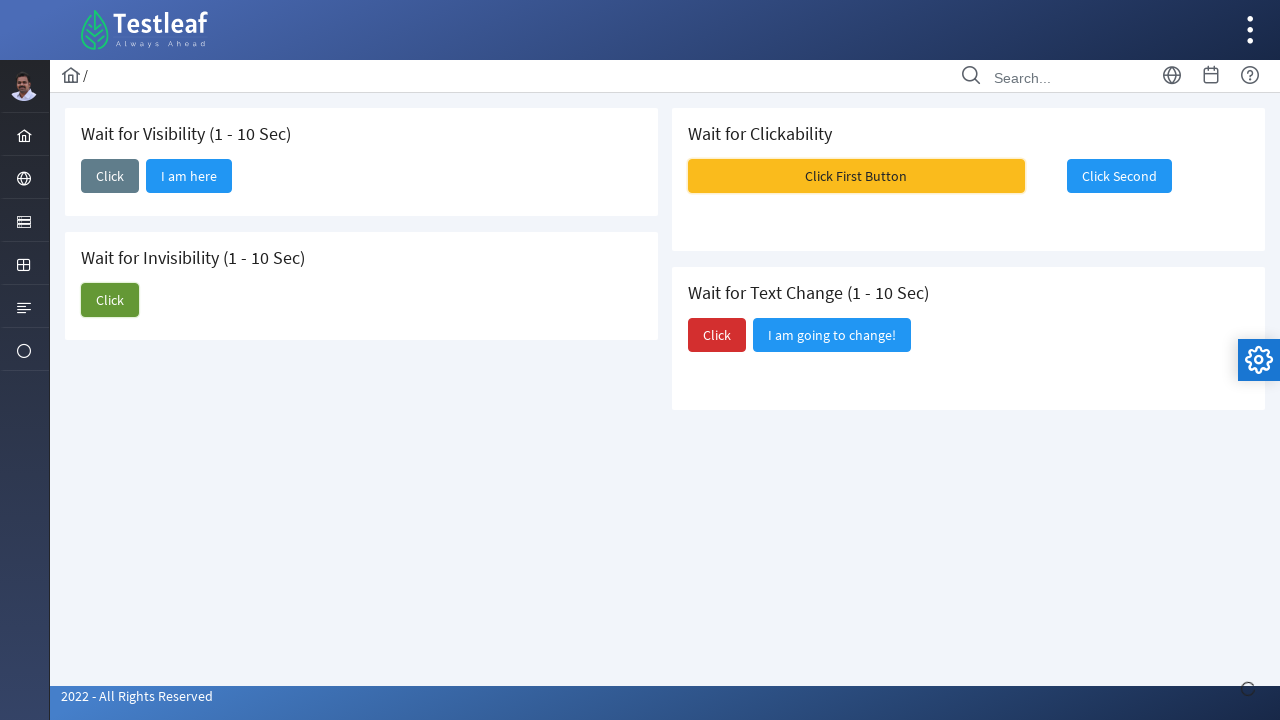

Waited for 'Click Second' button to become visible and clickable
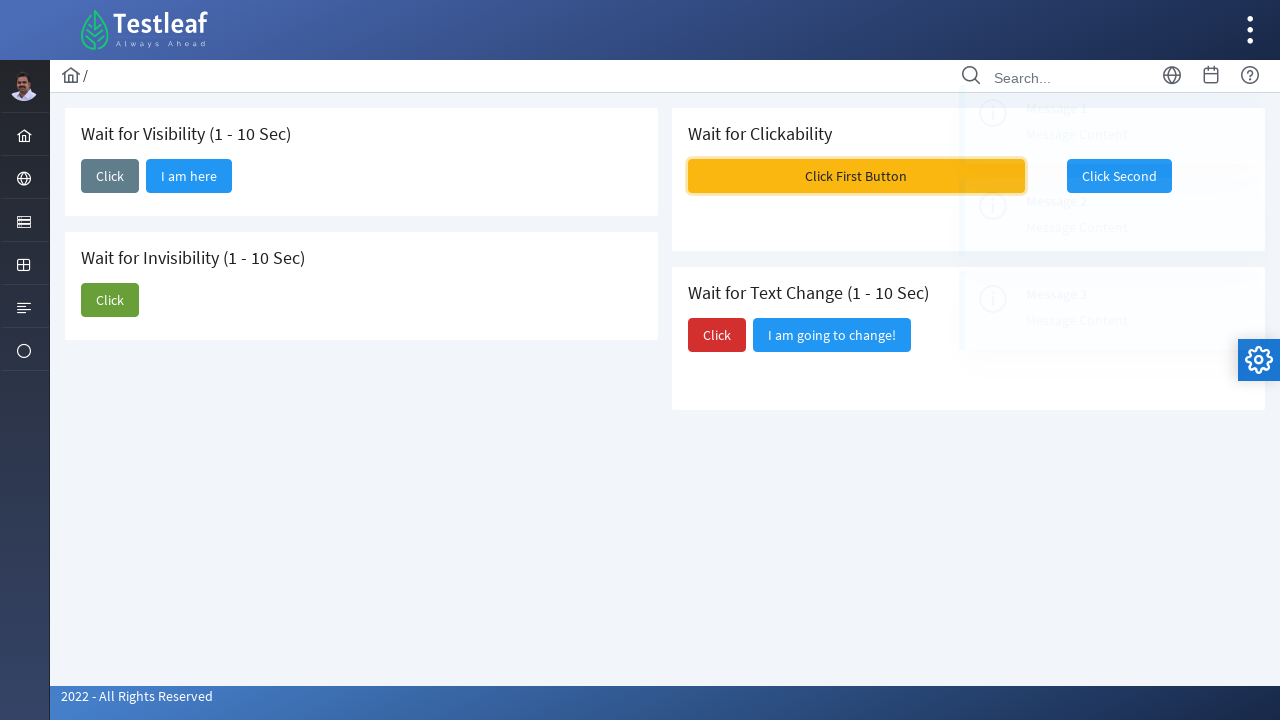

Clicked the third 'Click' button to trigger text change test at (717, 335) on xpath=(//span[text()='Click'])[3]
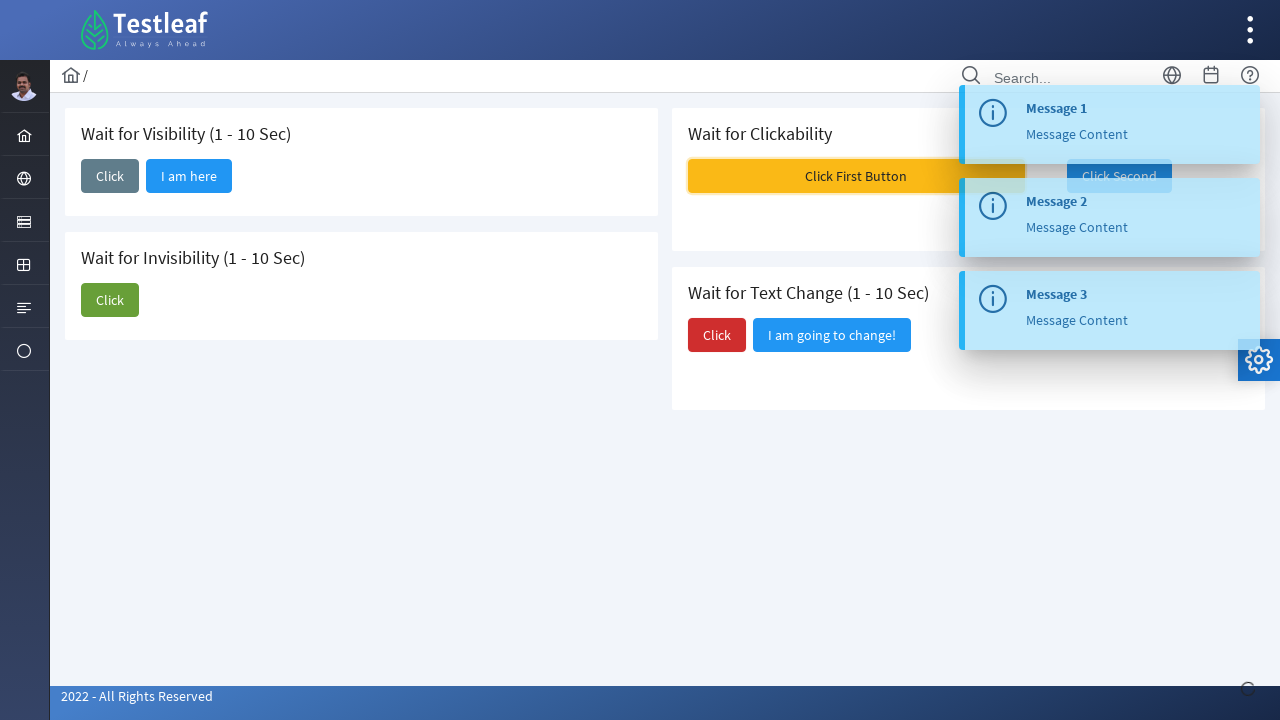

Waited for text element to change to 'Did you notice?'
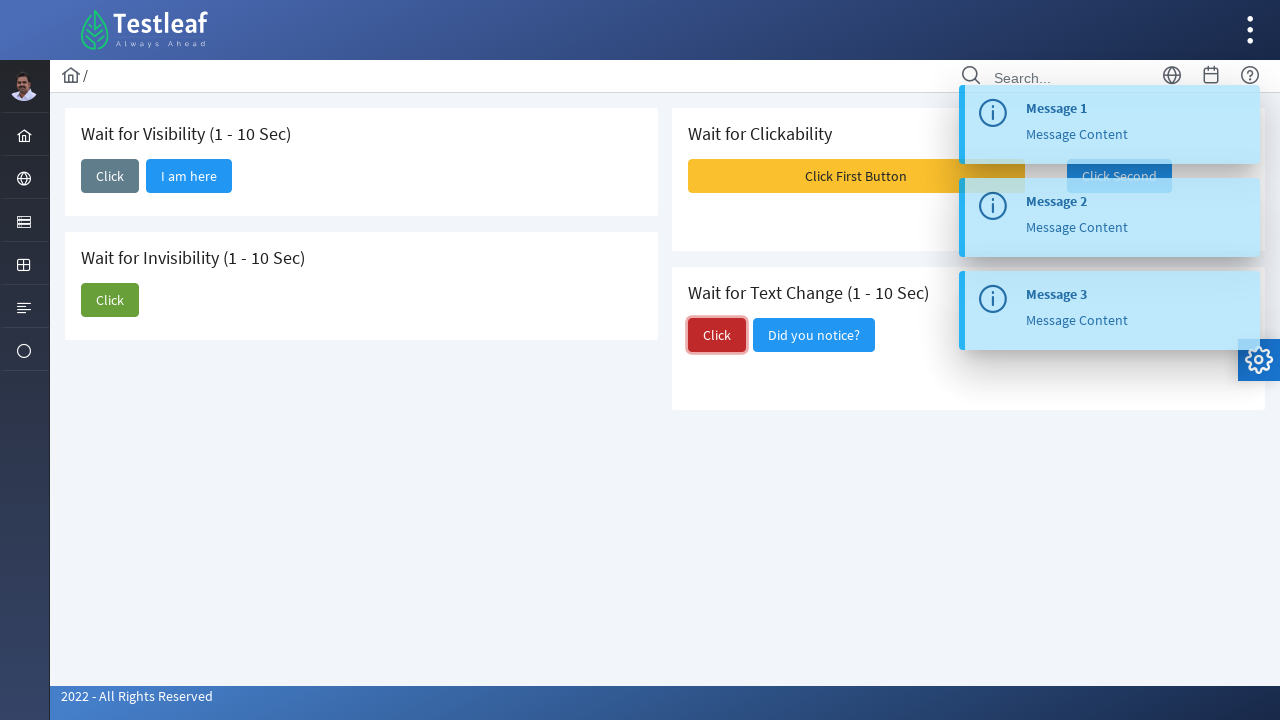

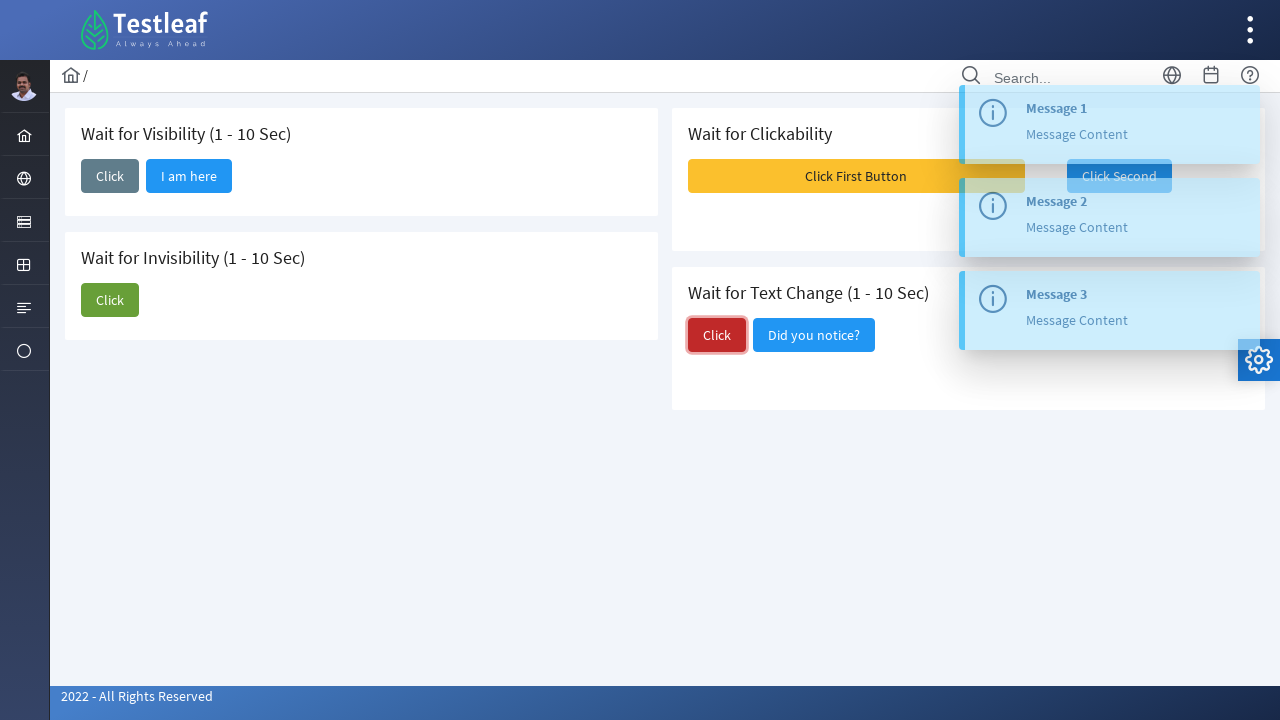